Tests dragging an element by specific x and y offset values

Starting URL: https://demoqa.com/dragabble

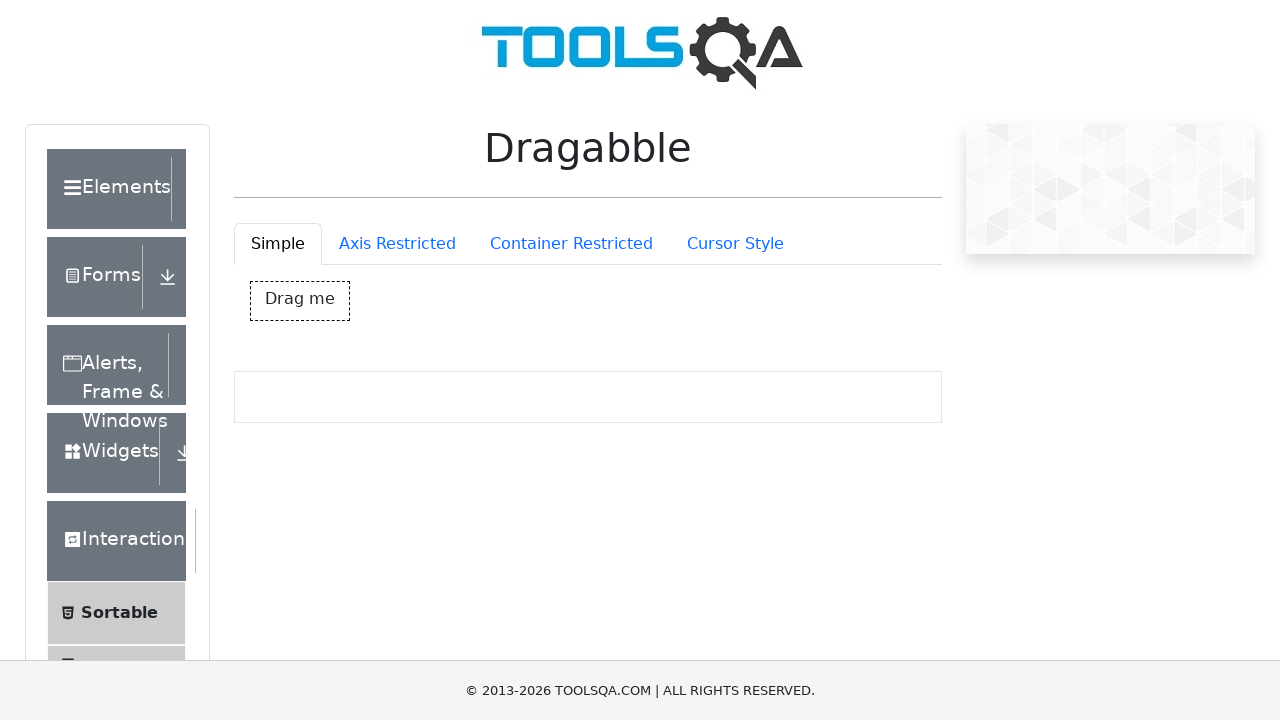

Waited for draggable element with id 'dragBox' to load
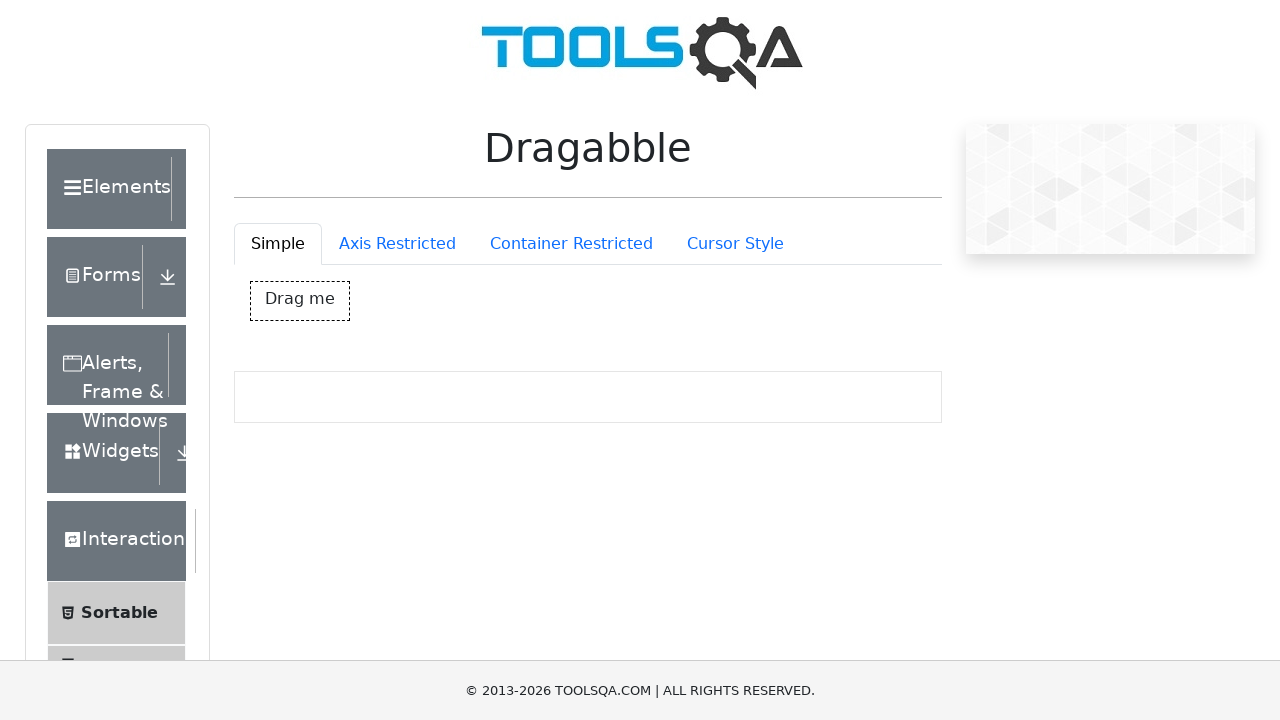

Retrieved bounding box of draggable element
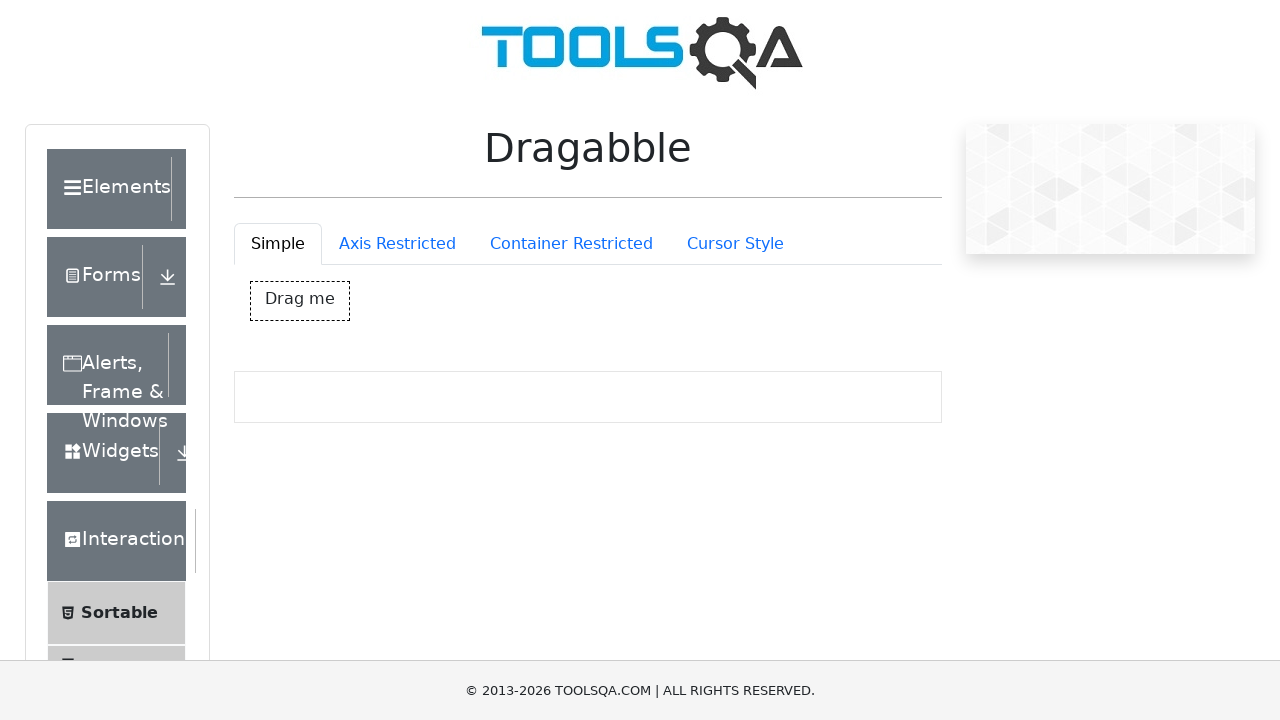

Moved mouse to center of draggable element at (300, 301)
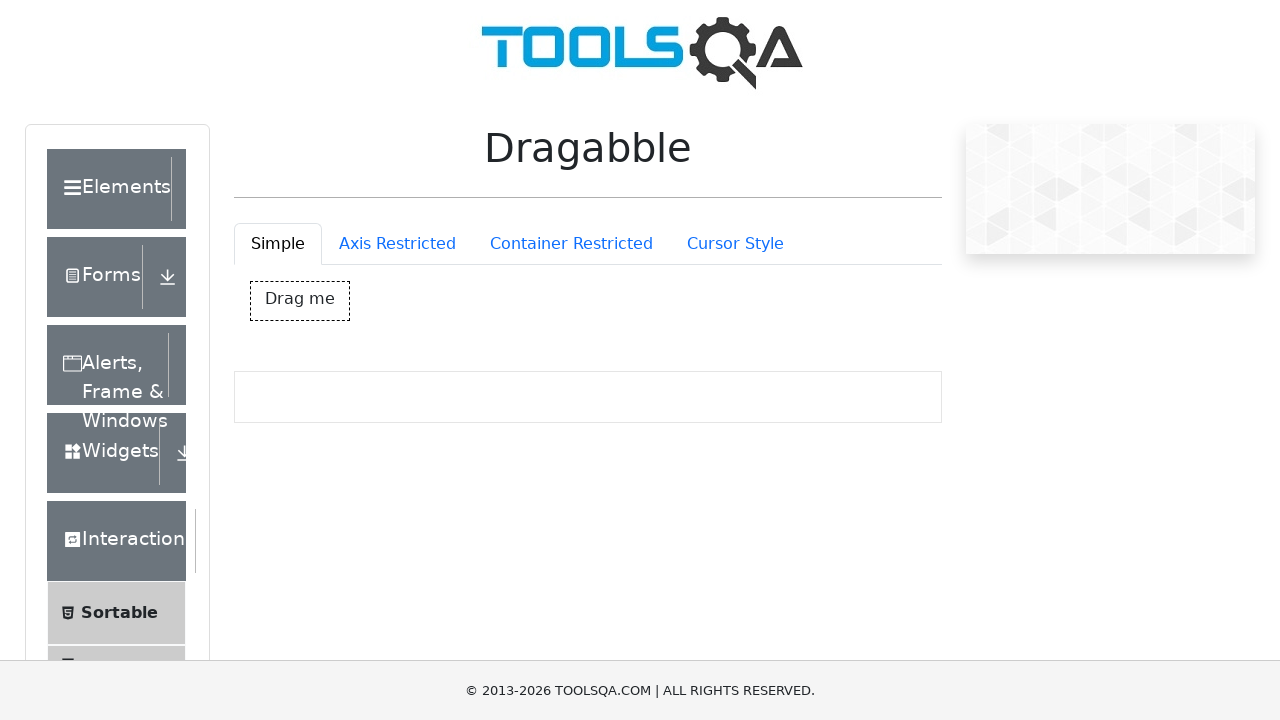

Pressed mouse button down on draggable element at (300, 301)
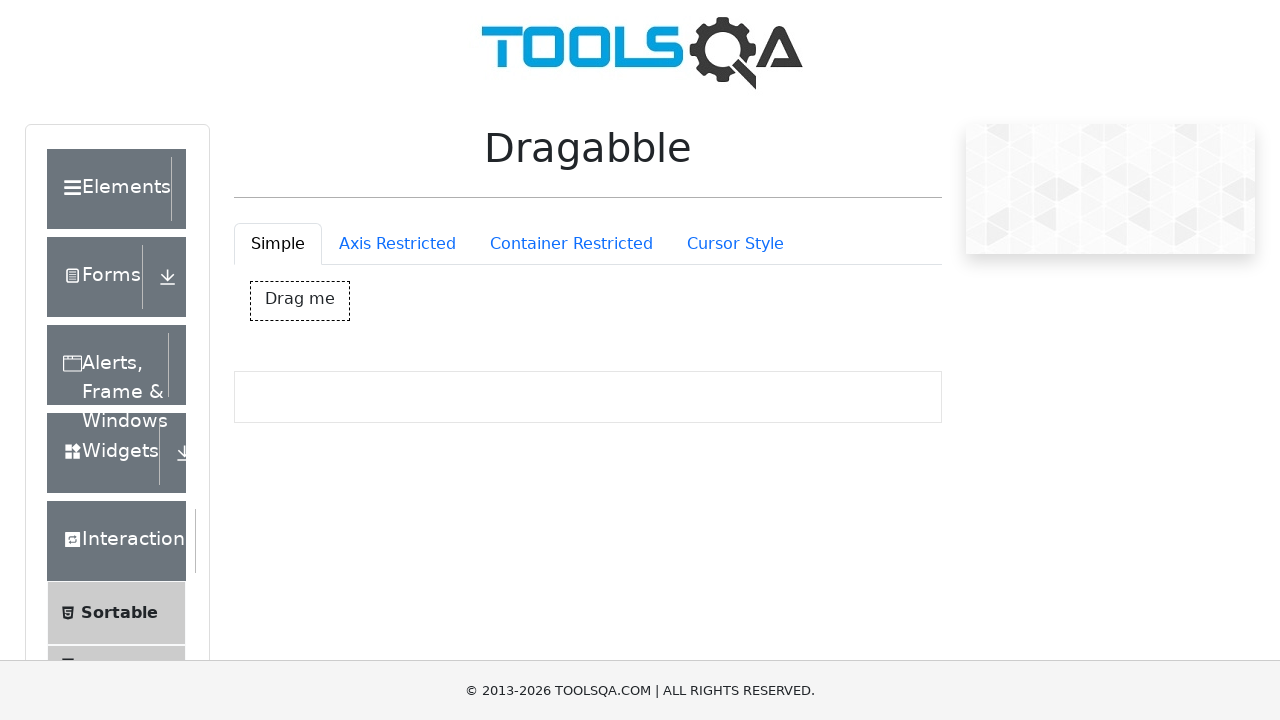

Dragged element by offset (+50px x-axis, +100px y-axis) at (350, 401)
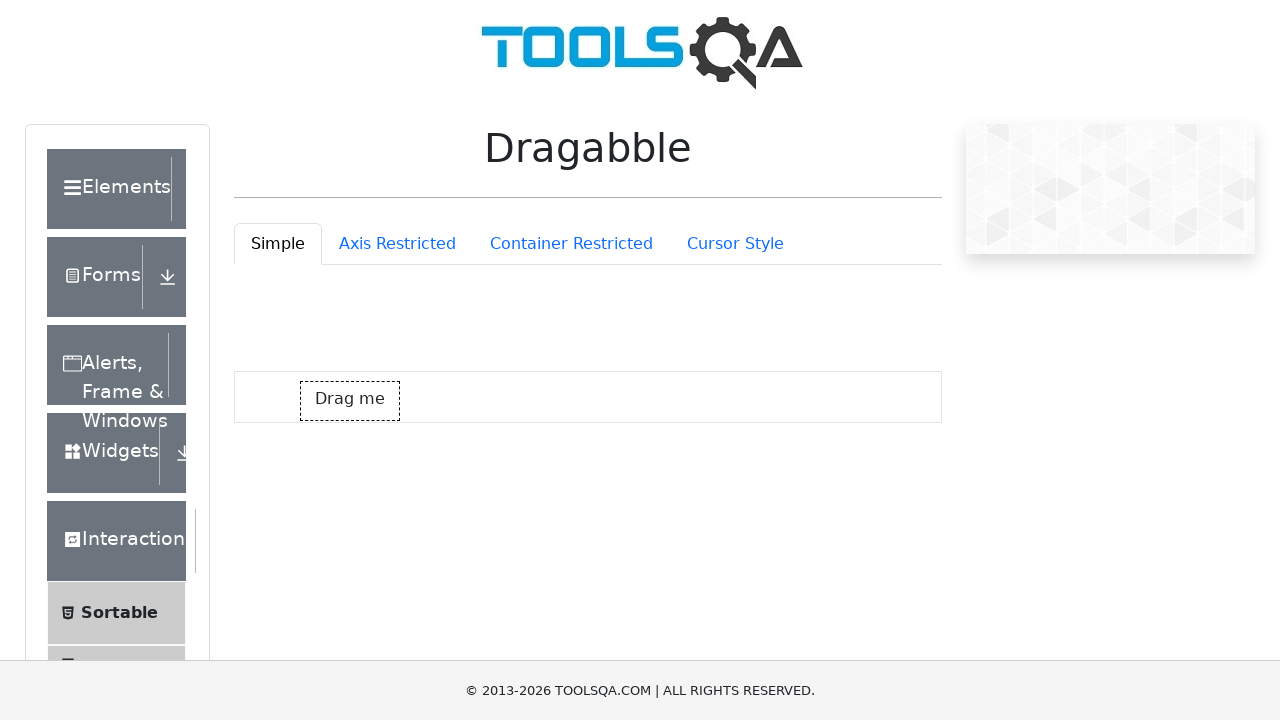

Released mouse button to complete drag operation at (350, 401)
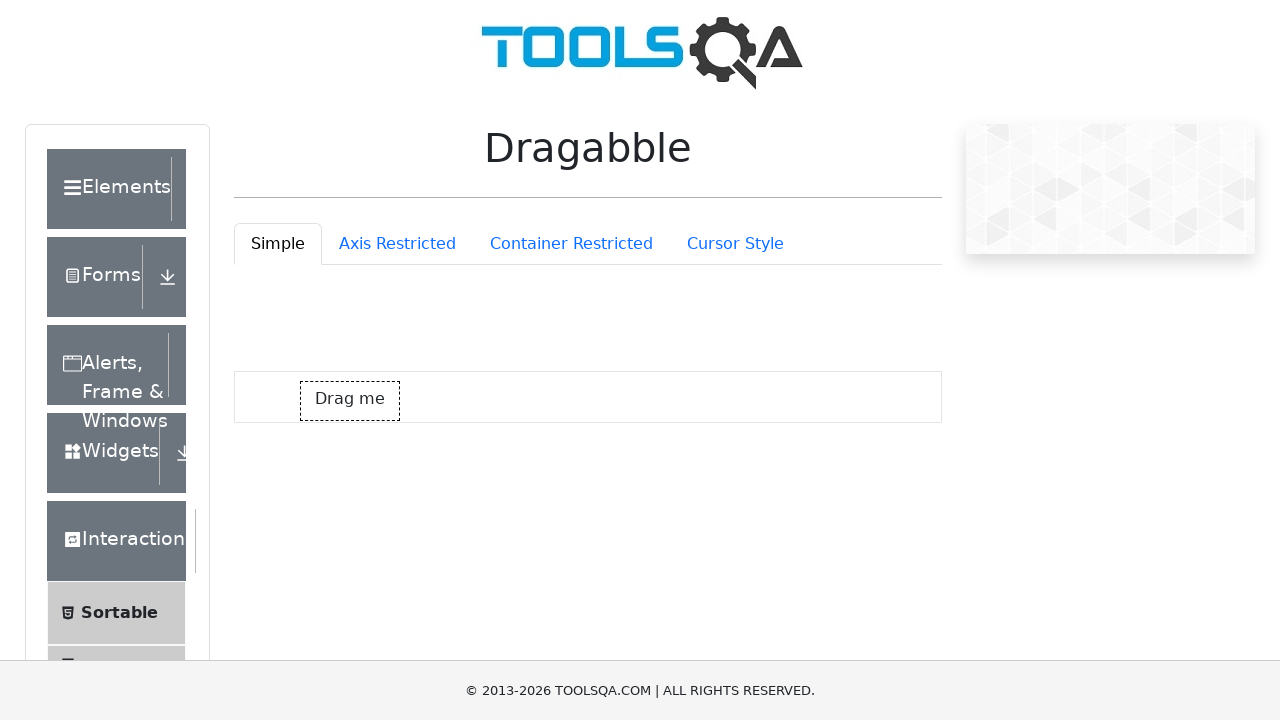

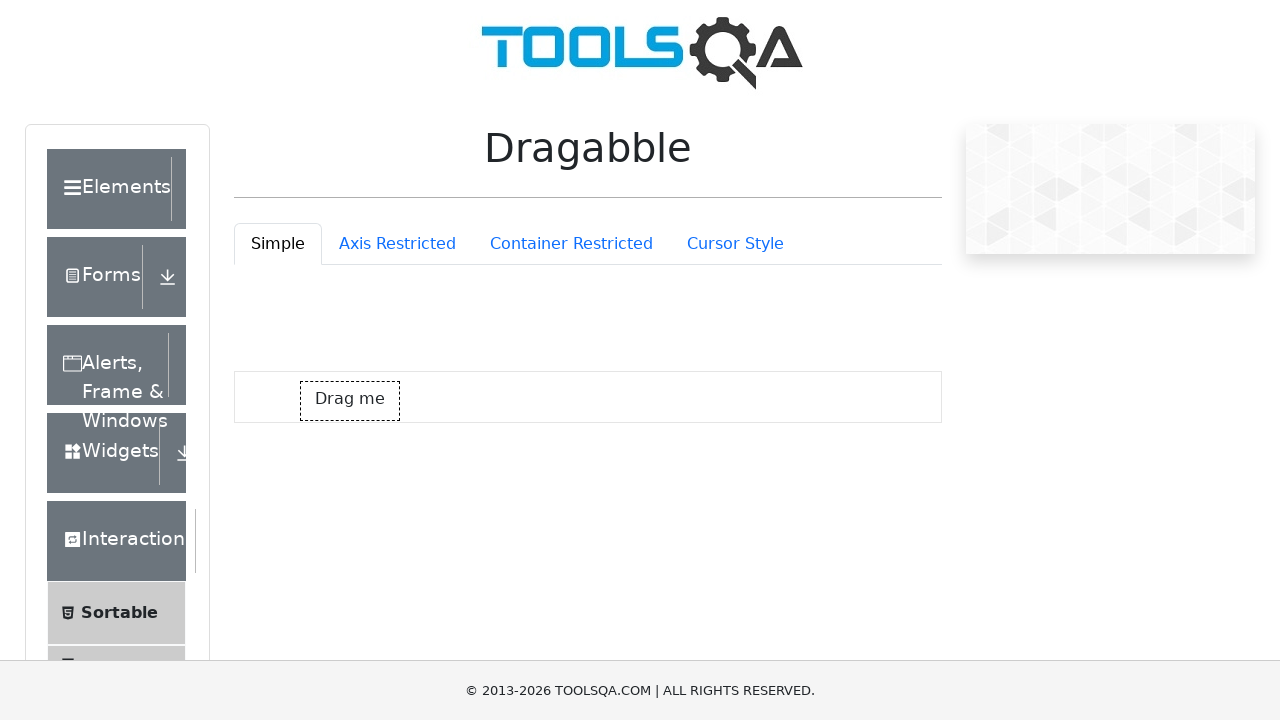